Tests alert handling functionality by triggering a prompt alert, entering text into it, accepting it, and then filling a text area on the page

Starting URL: https://omayo.blogspot.com/

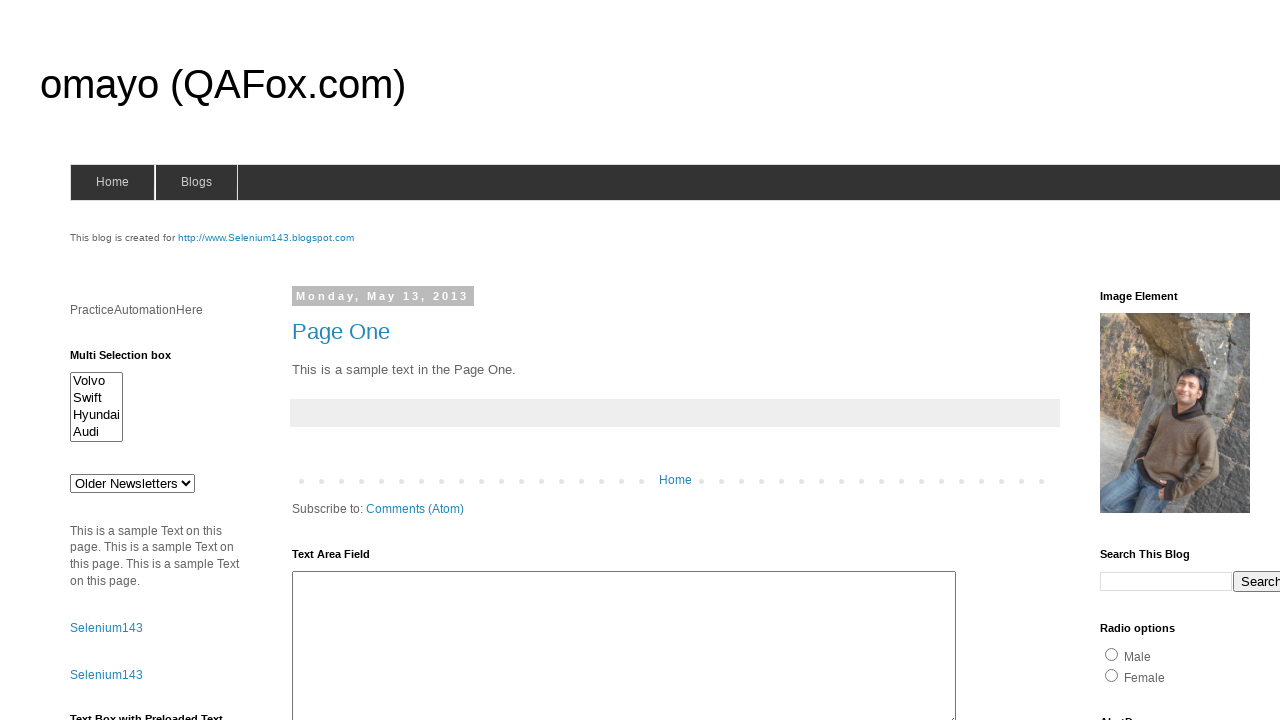

Clicked button to trigger prompt alert at (1140, 361) on #prompt
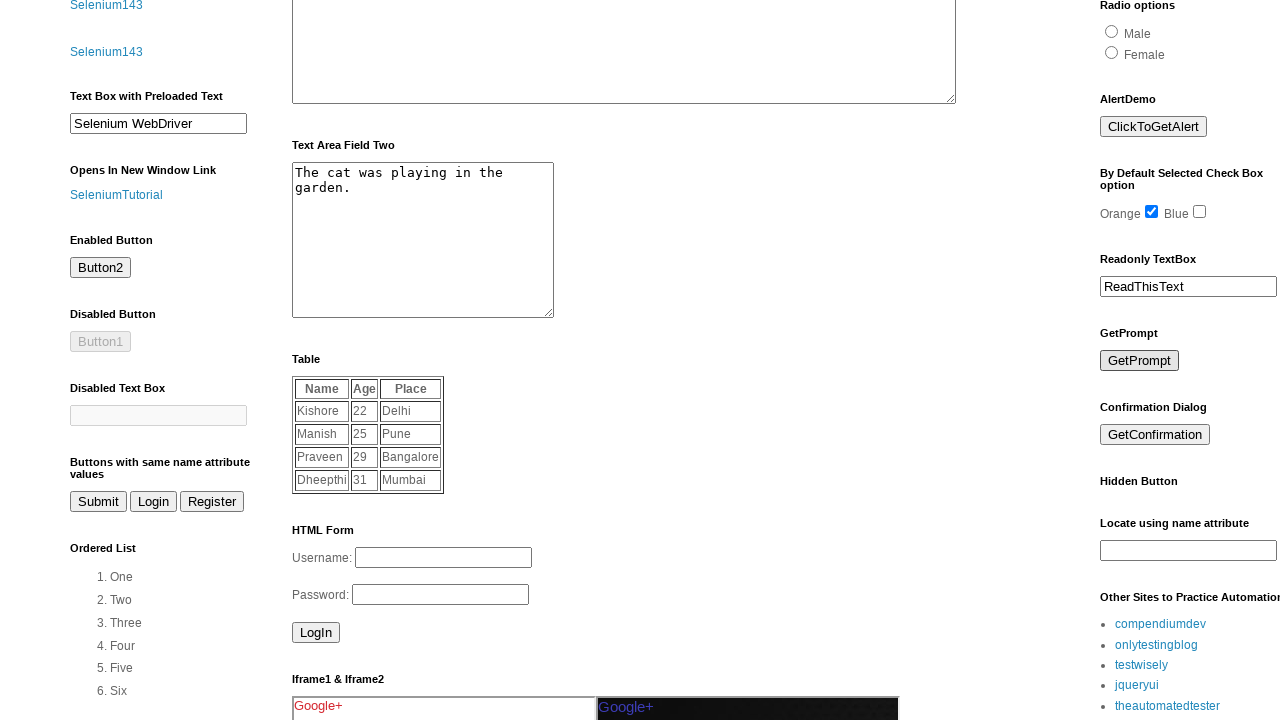

Set up dialog handler to accept prompt with 'Testing'
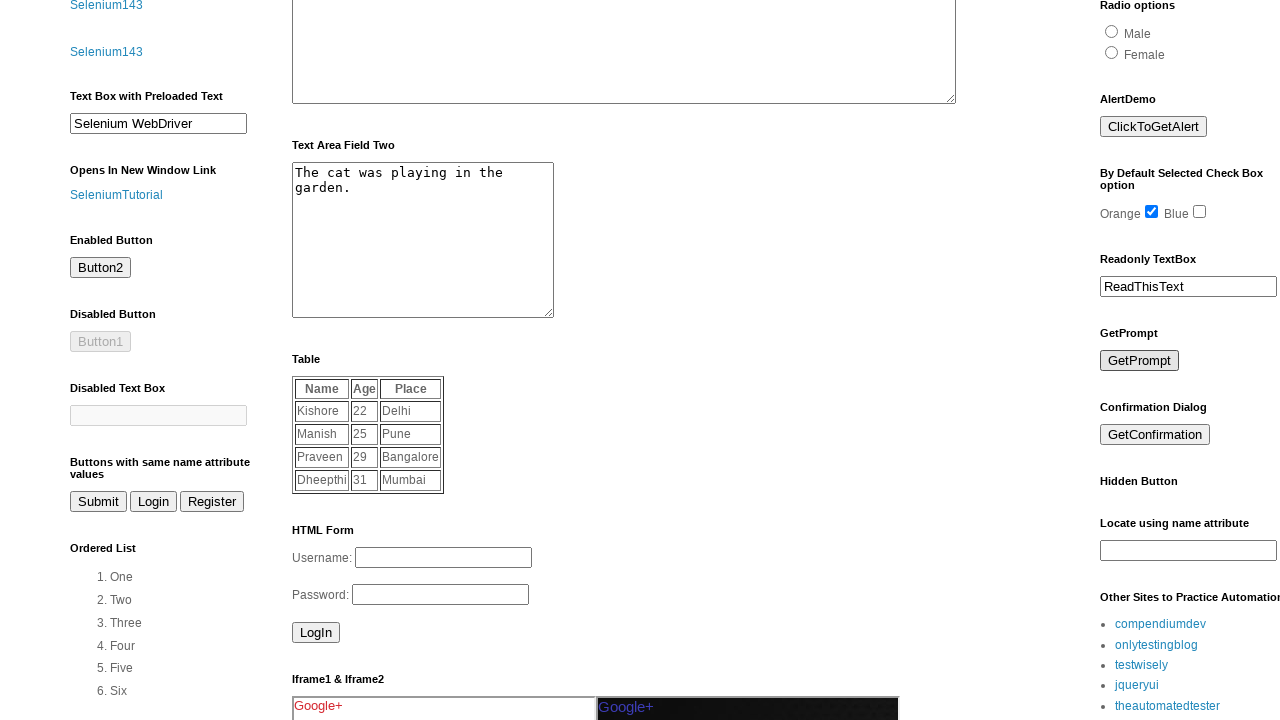

Waited for alert to be processed
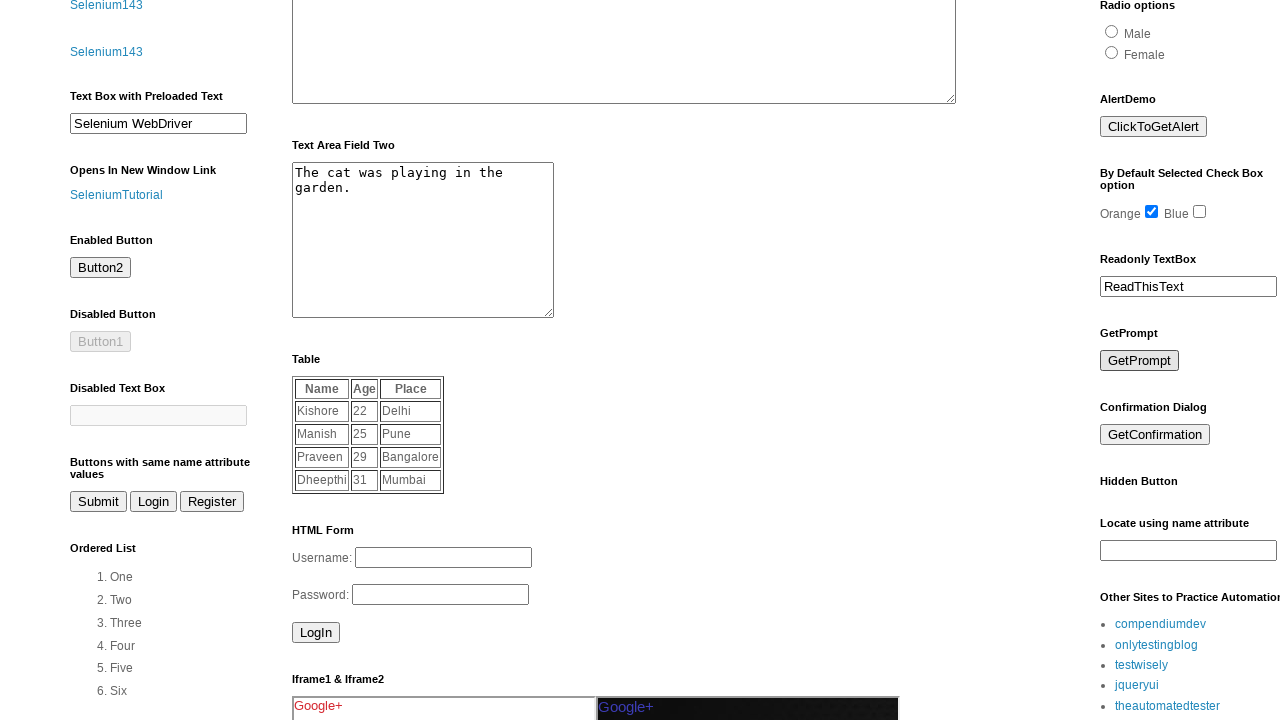

Filled text area with 'Welcome to pune' on #ta1
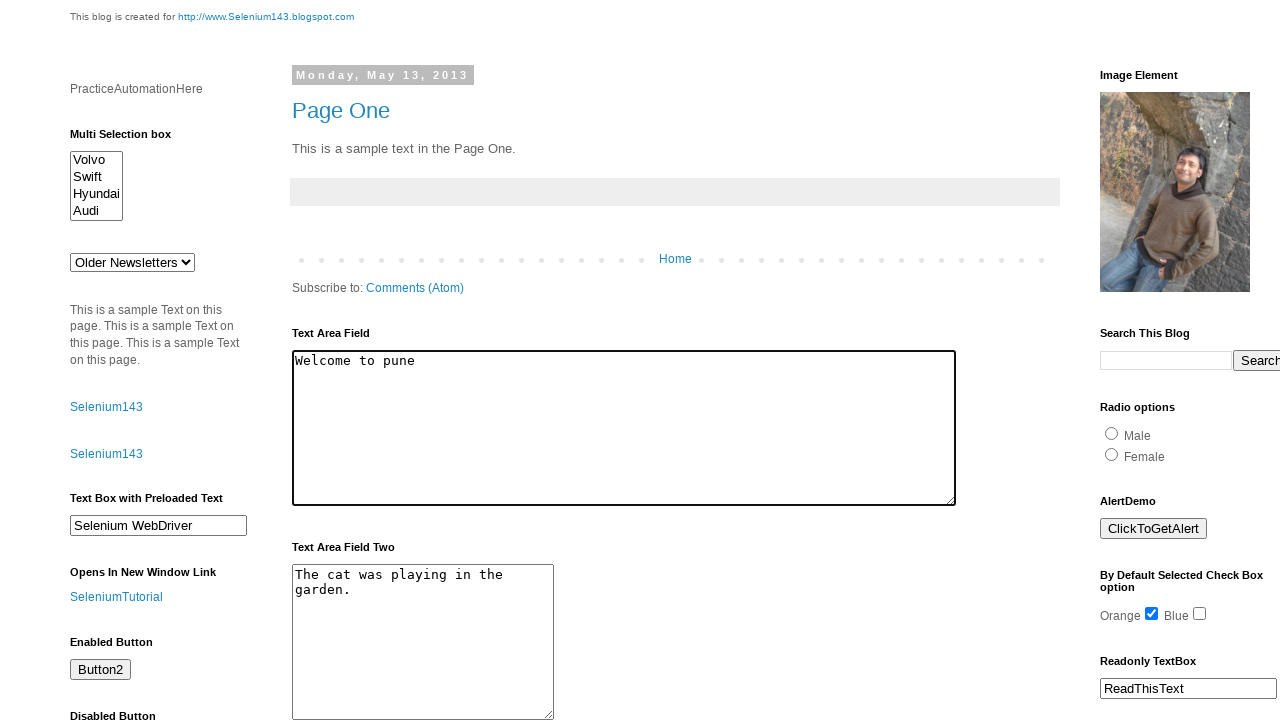

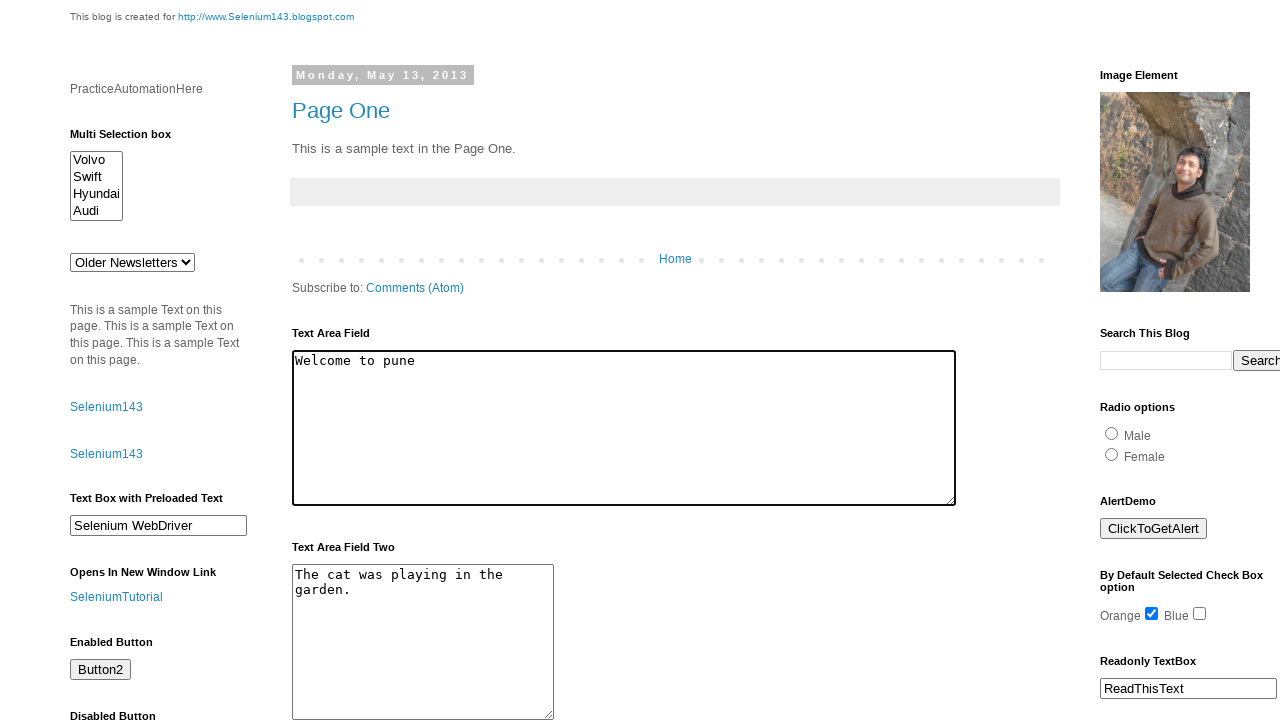